Tests A/B test opt-out by first adding an opt-out cookie on the homepage, then navigating to the split testing page and confirming the page shows "No A/B Test".

Starting URL: http://the-internet.herokuapp.com

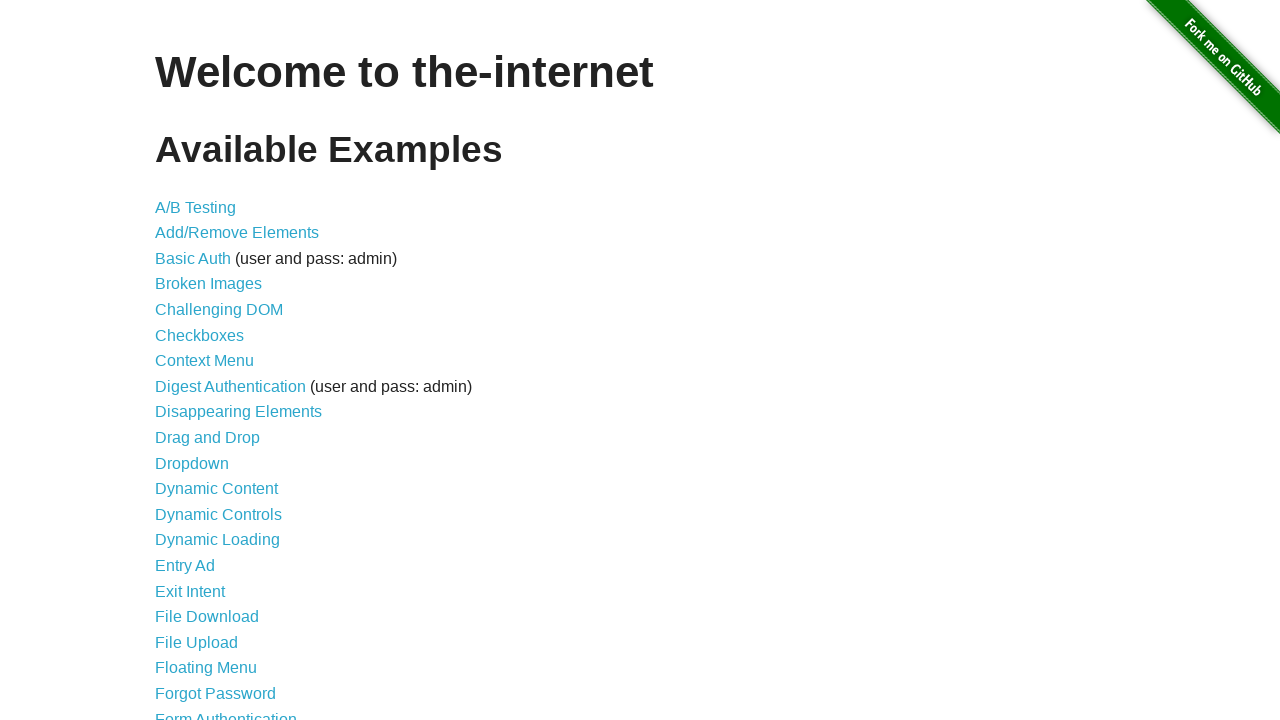

Added optimizelyOptOut cookie set to 'true' on homepage
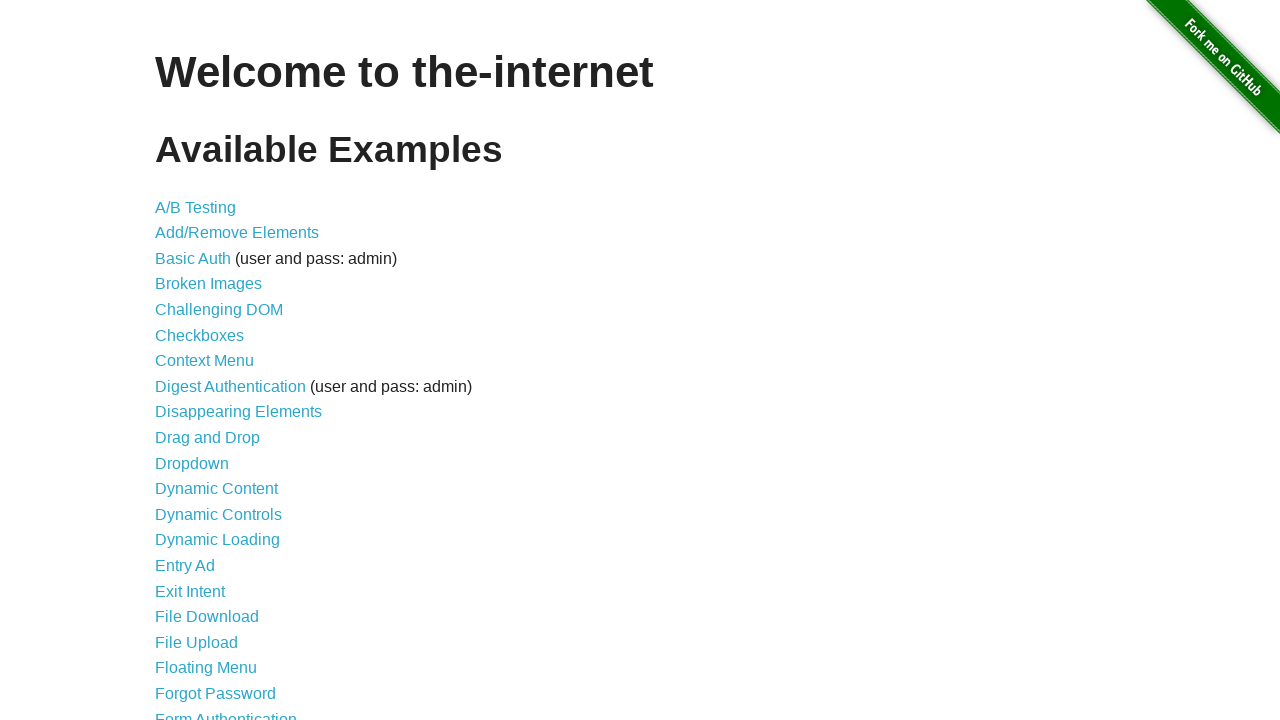

Navigated to A/B test page at /abtest
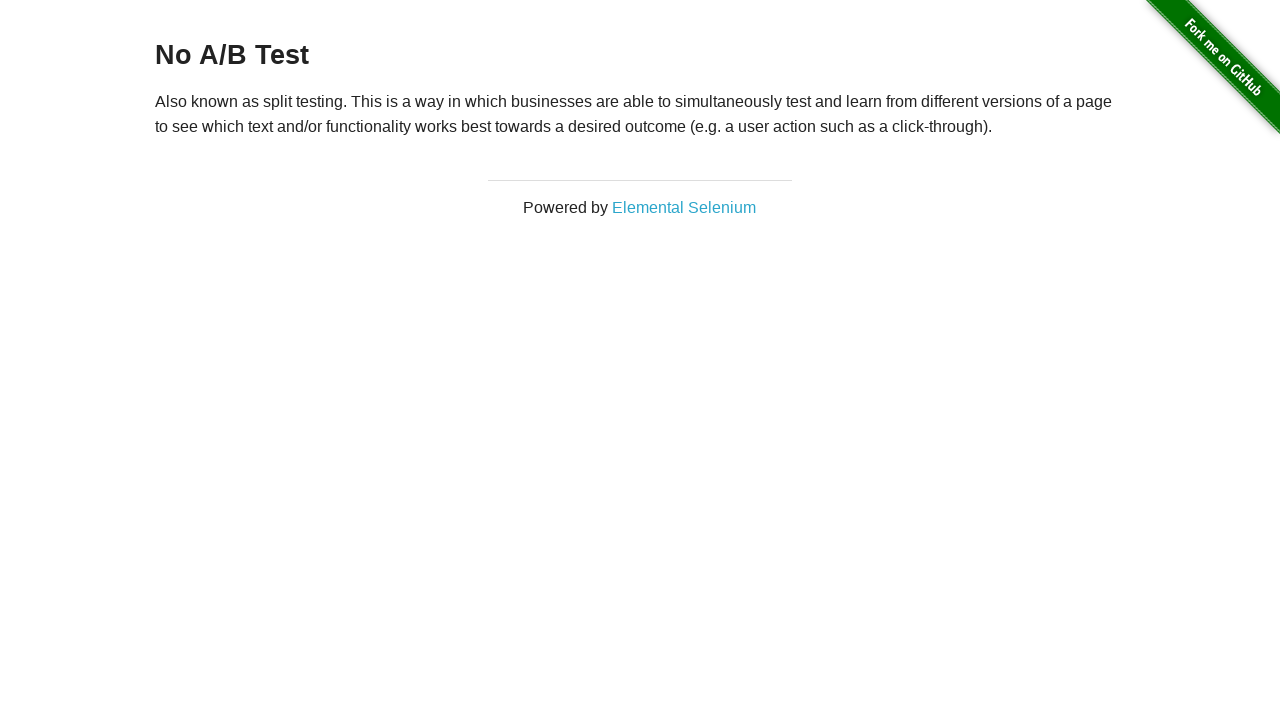

Retrieved heading text from page
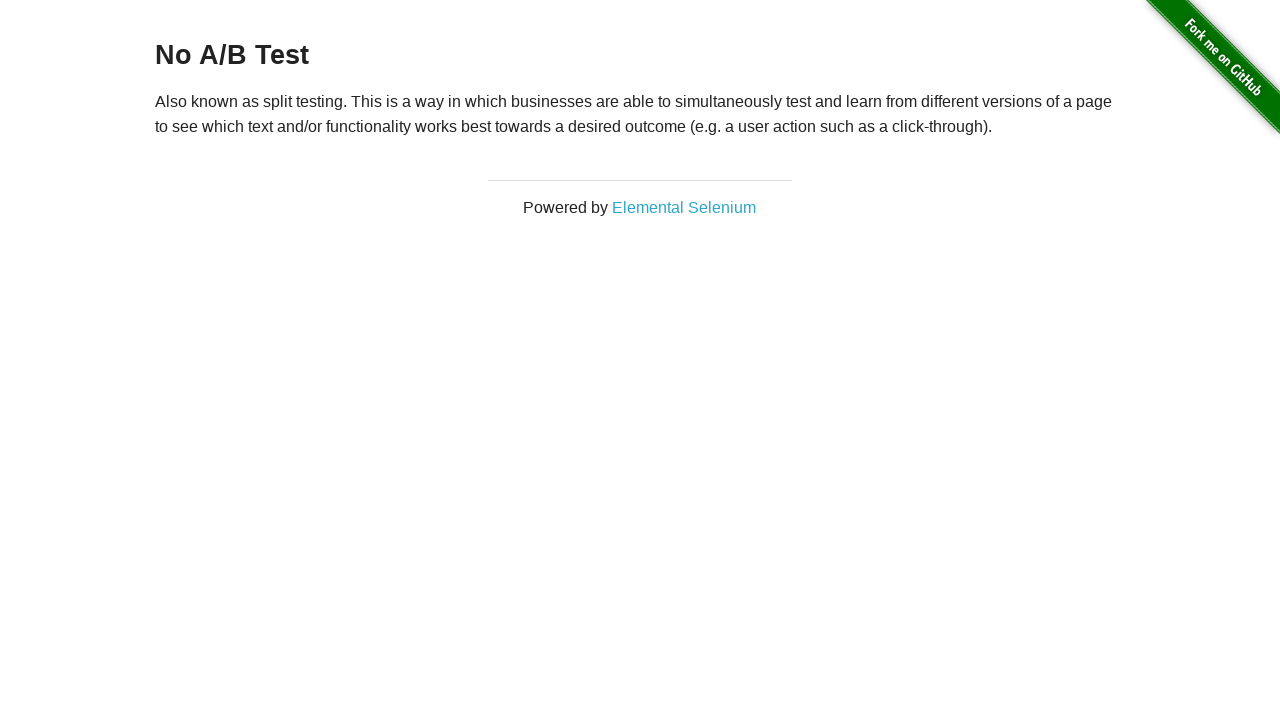

Asserted that page displays 'No A/B Test' - opt-out confirmed
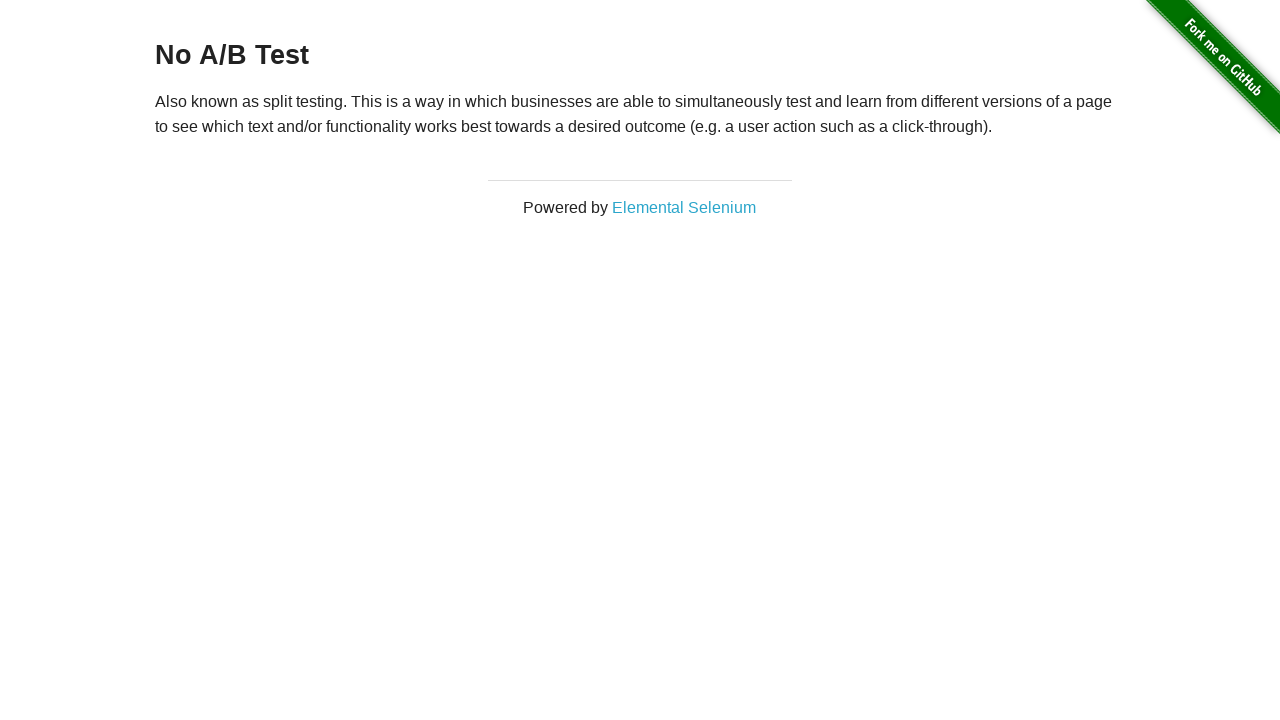

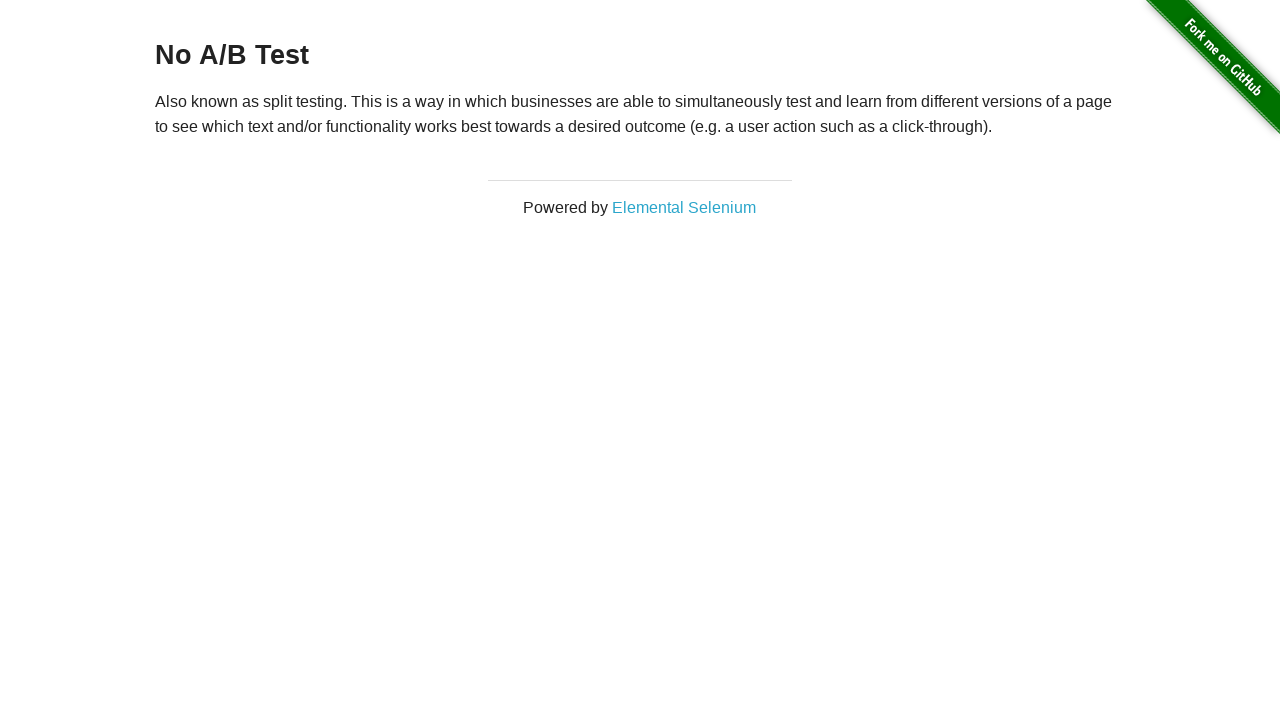